Tests todo application by adding multiple todo items through the input field, validating they appear on the page, then removing all items by clicking the delete button for each

Starting URL: https://example.cypress.io/todo

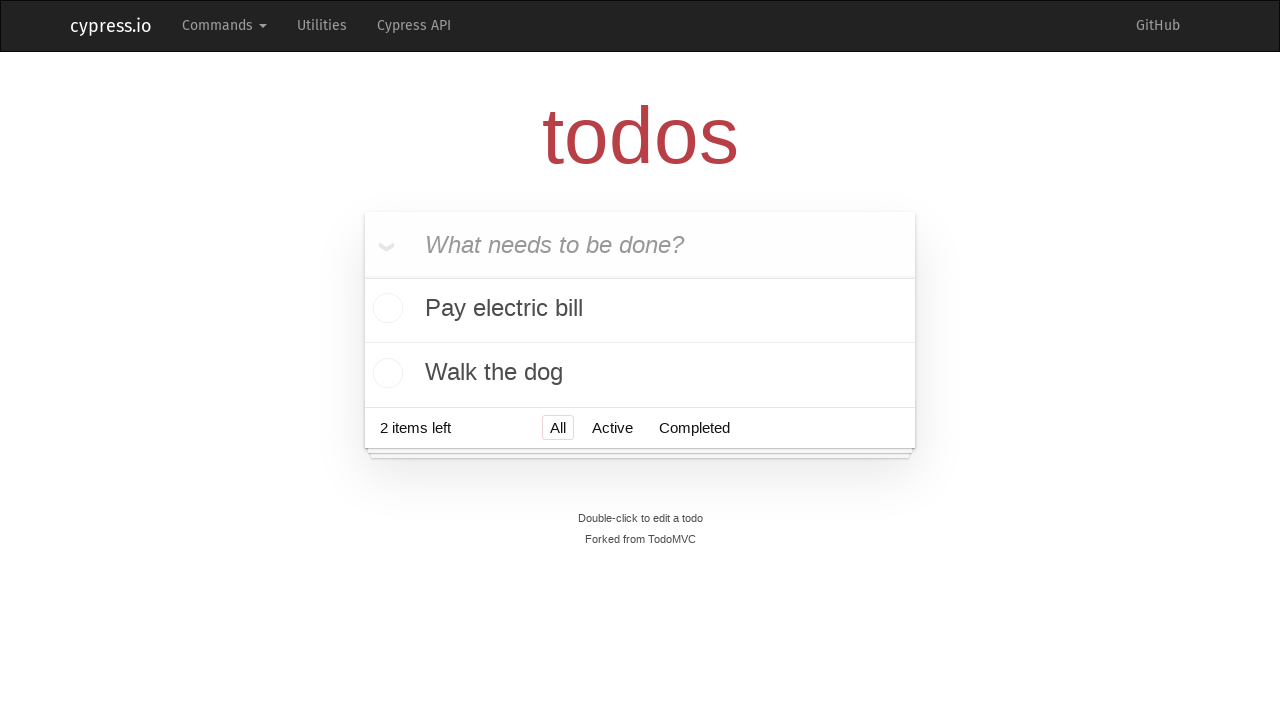

Filled input field with todo: 'Visit Paris' on .new-todo
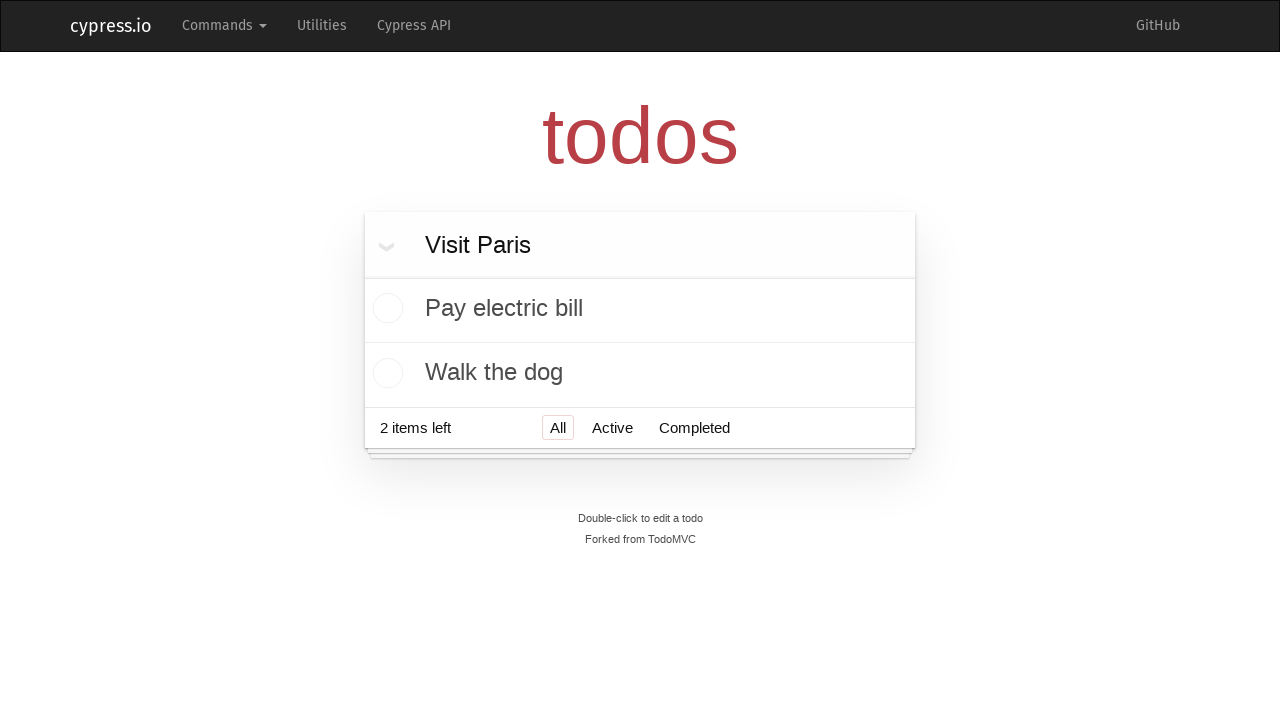

Pressed Enter to add todo: 'Visit Paris' on .new-todo
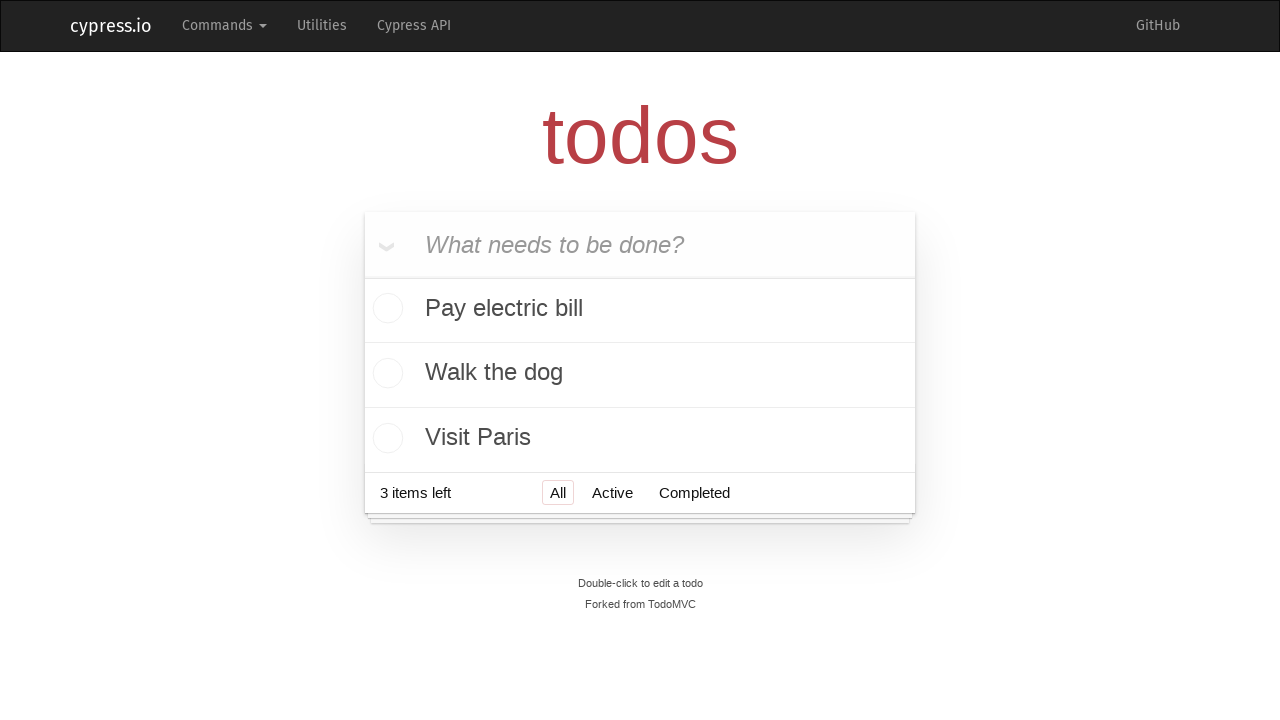

Verified todo 'Visit Paris' was added to the list
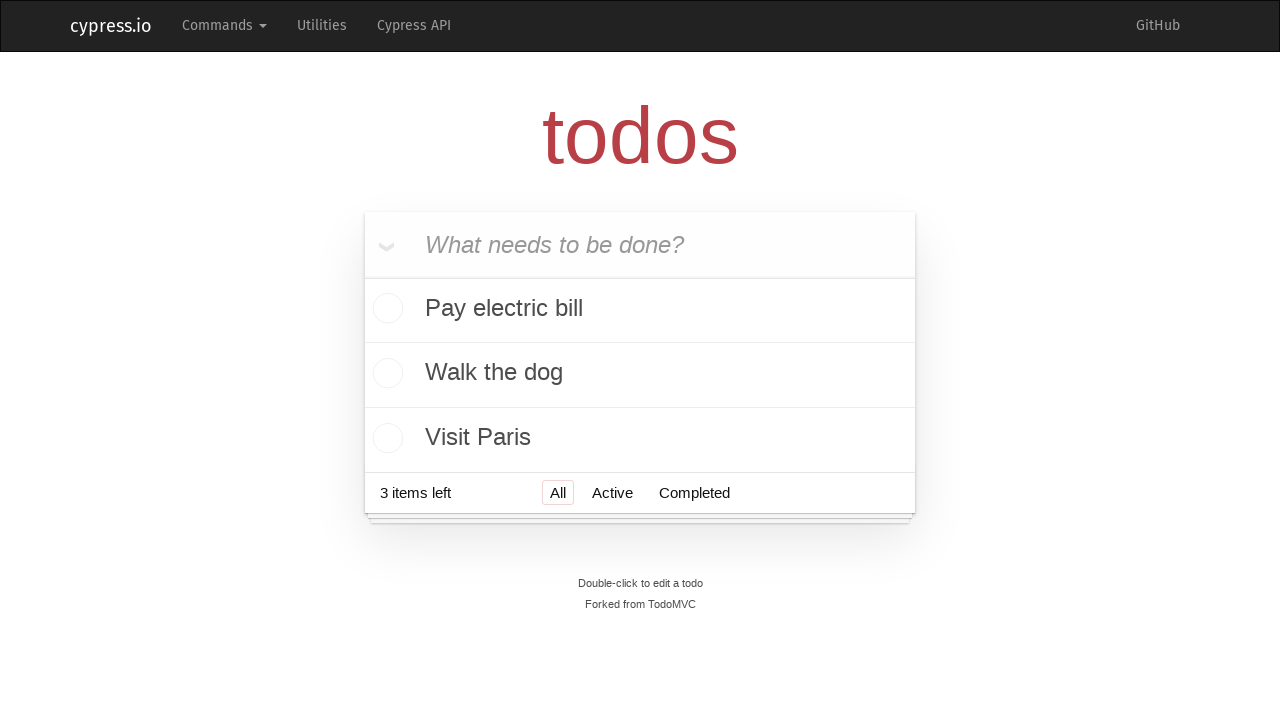

Filled input field with todo: 'Visit Prague' on .new-todo
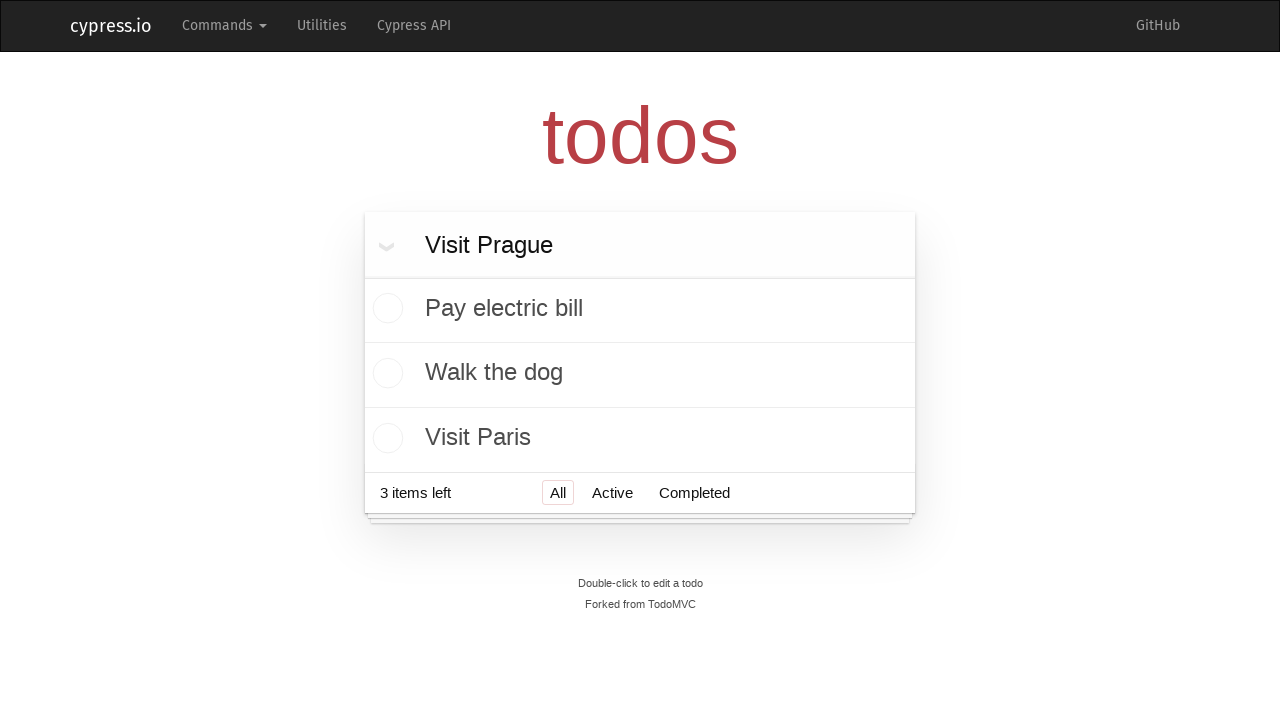

Pressed Enter to add todo: 'Visit Prague' on .new-todo
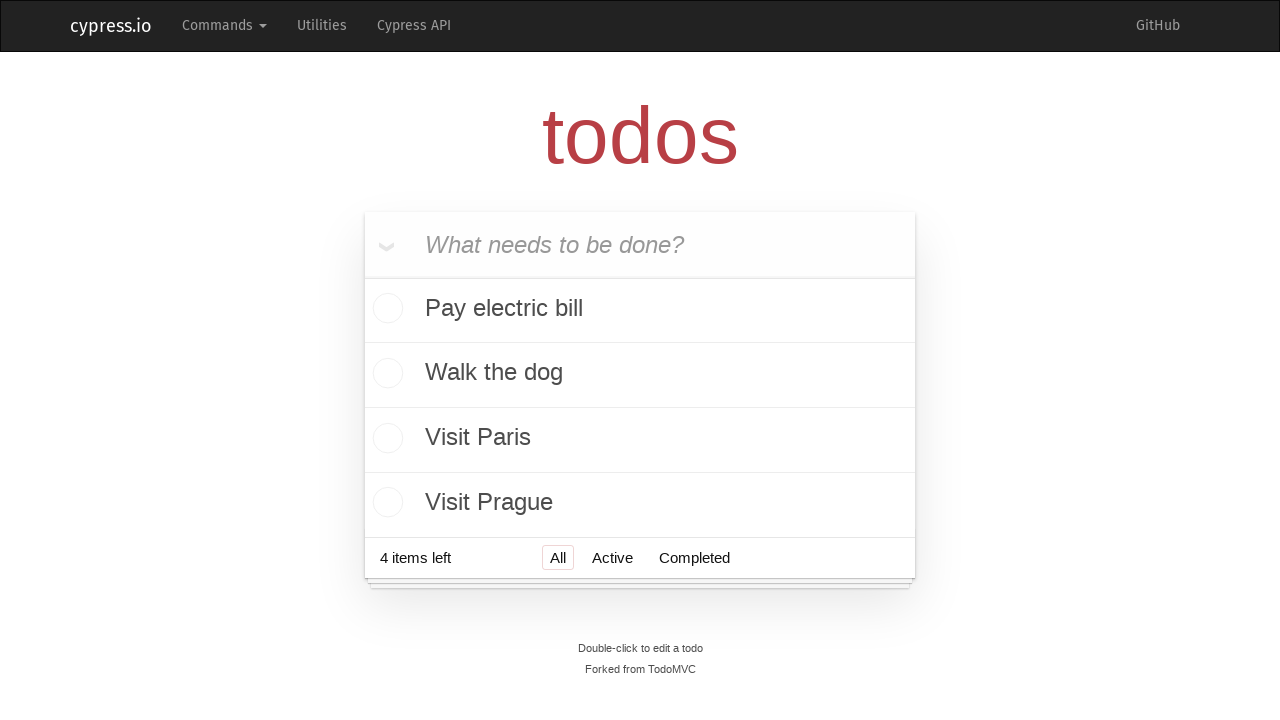

Verified todo 'Visit Prague' was added to the list
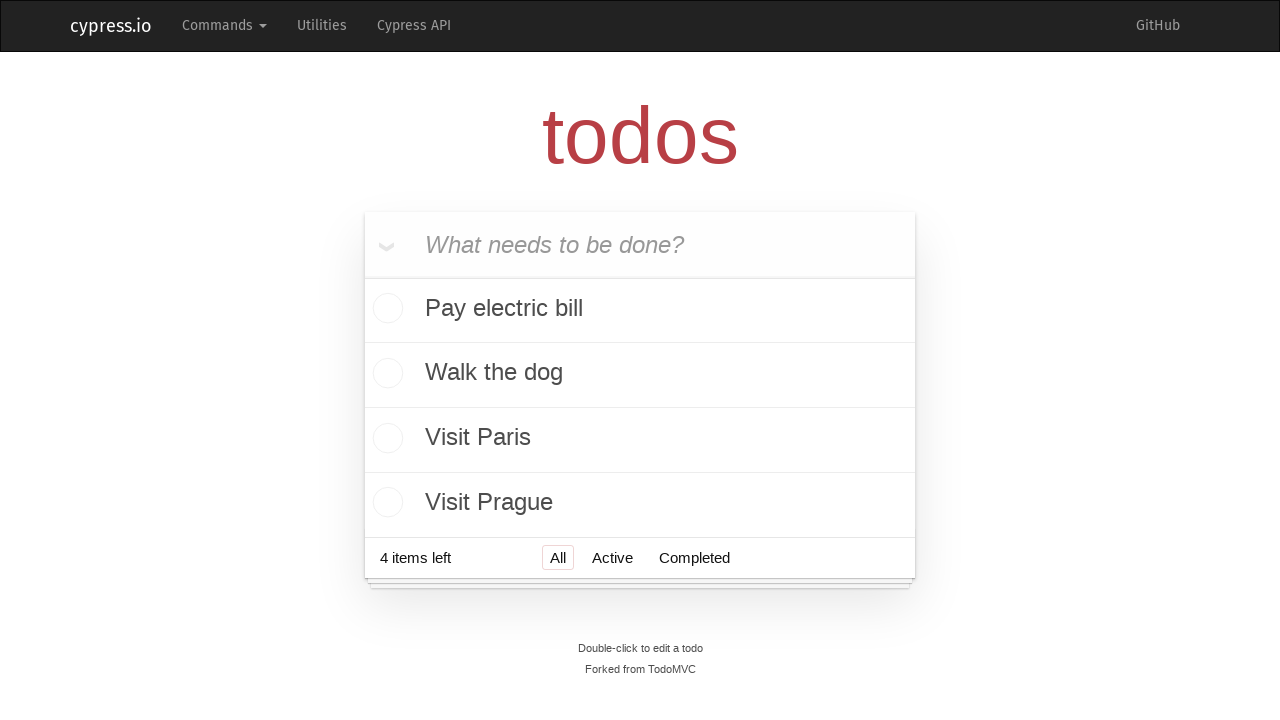

Filled input field with todo: 'Visit London' on .new-todo
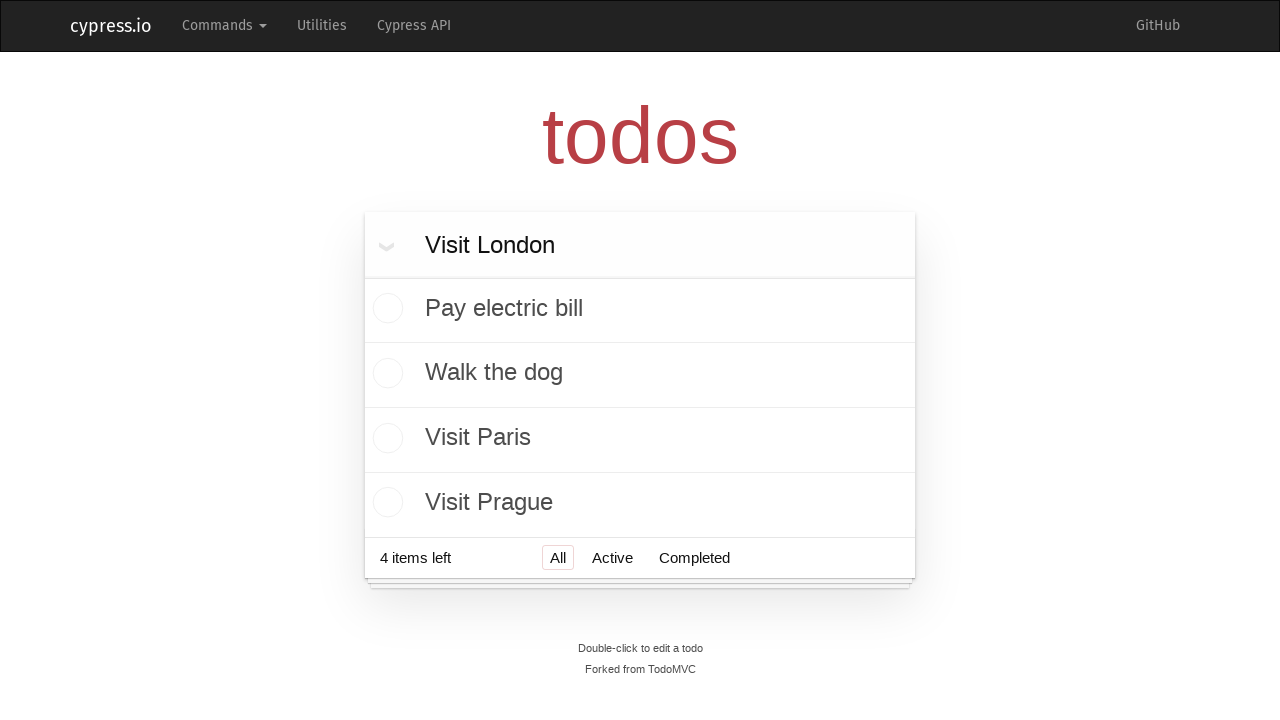

Pressed Enter to add todo: 'Visit London' on .new-todo
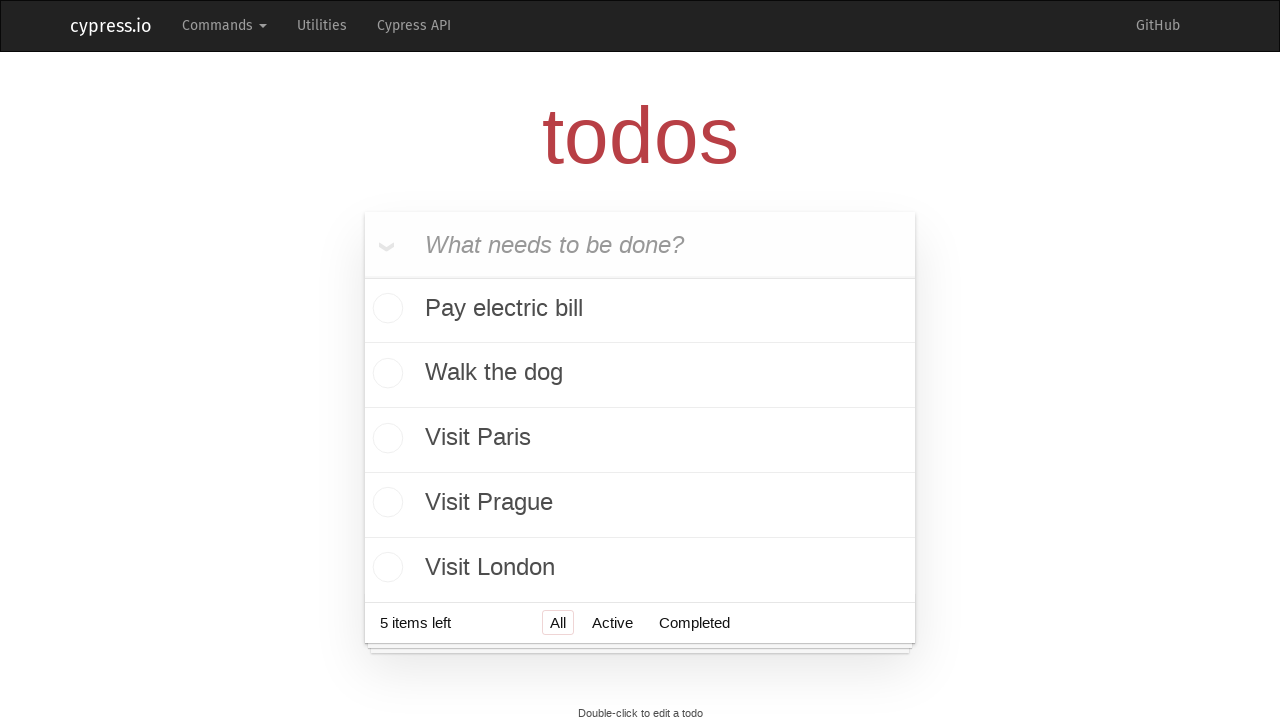

Verified todo 'Visit London' was added to the list
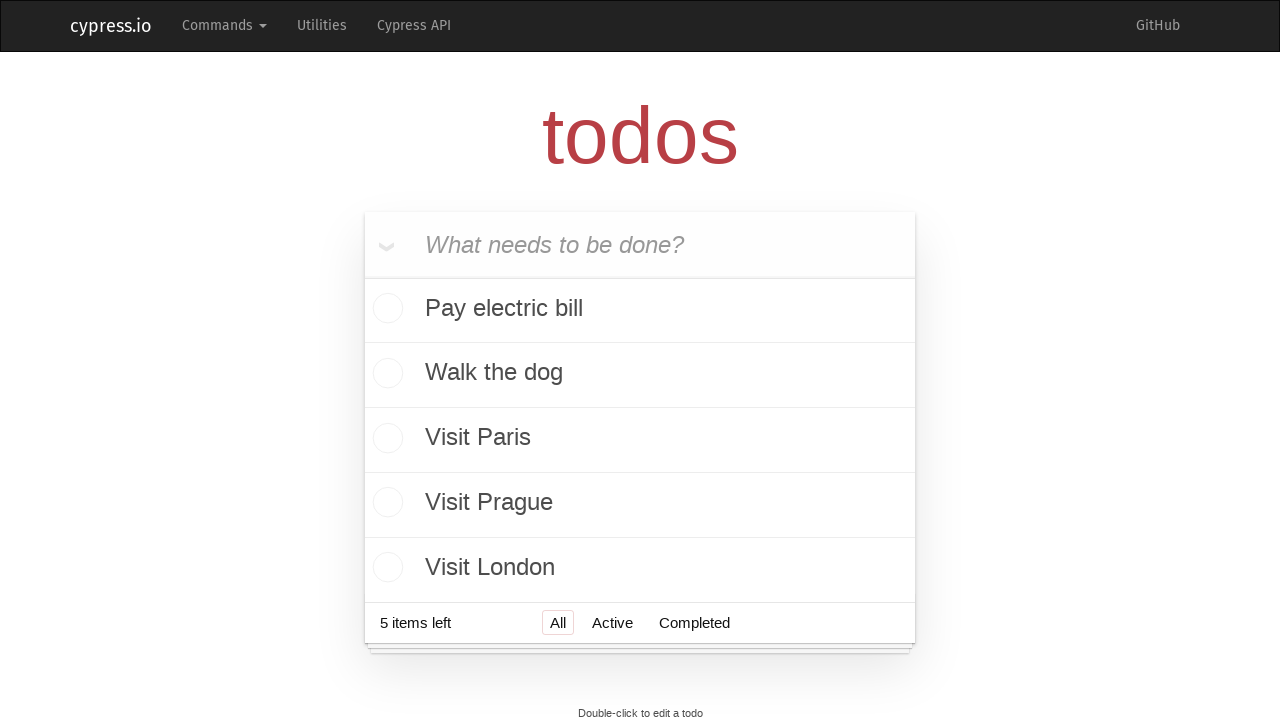

Filled input field with todo: 'Visit NewYork' on .new-todo
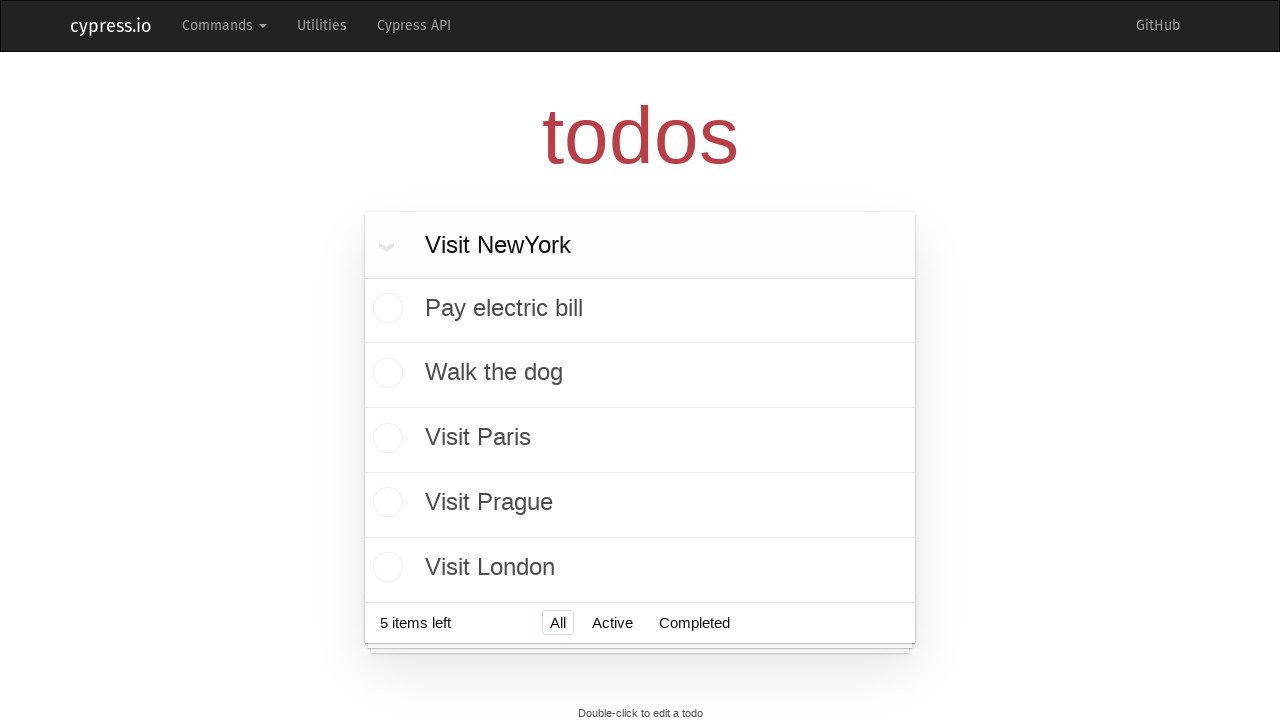

Pressed Enter to add todo: 'Visit NewYork' on .new-todo
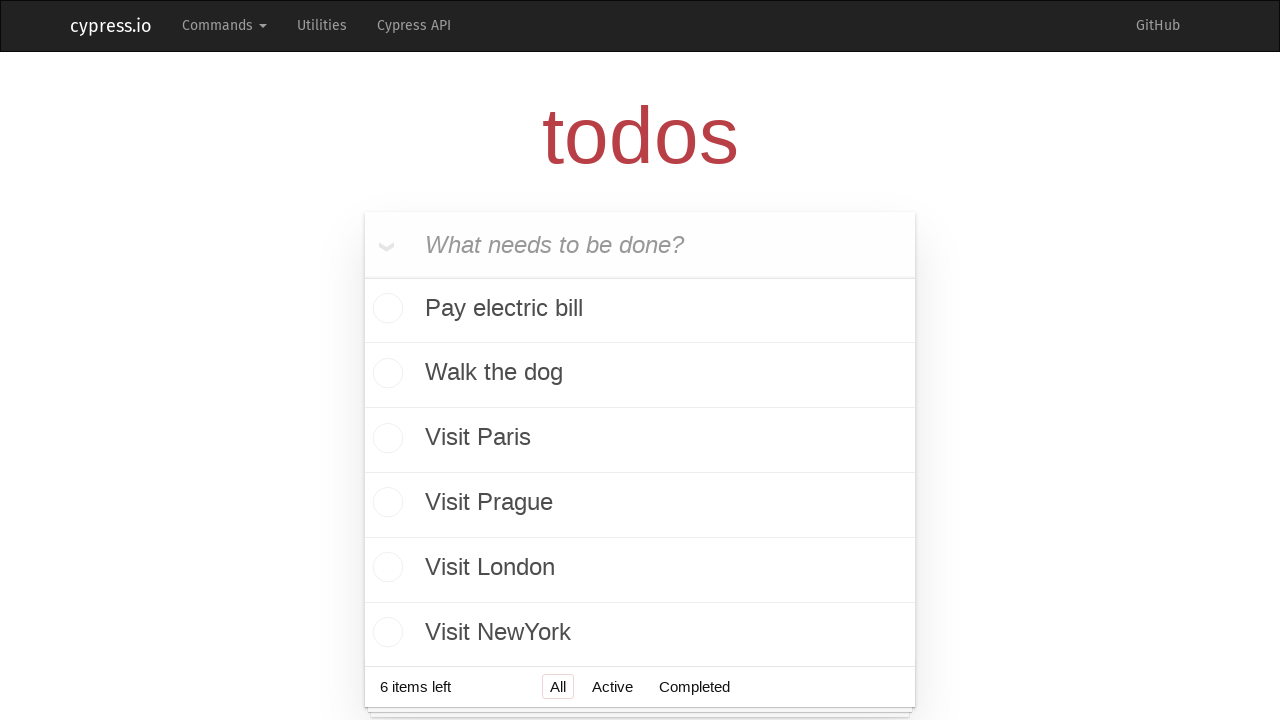

Verified todo 'Visit NewYork' was added to the list
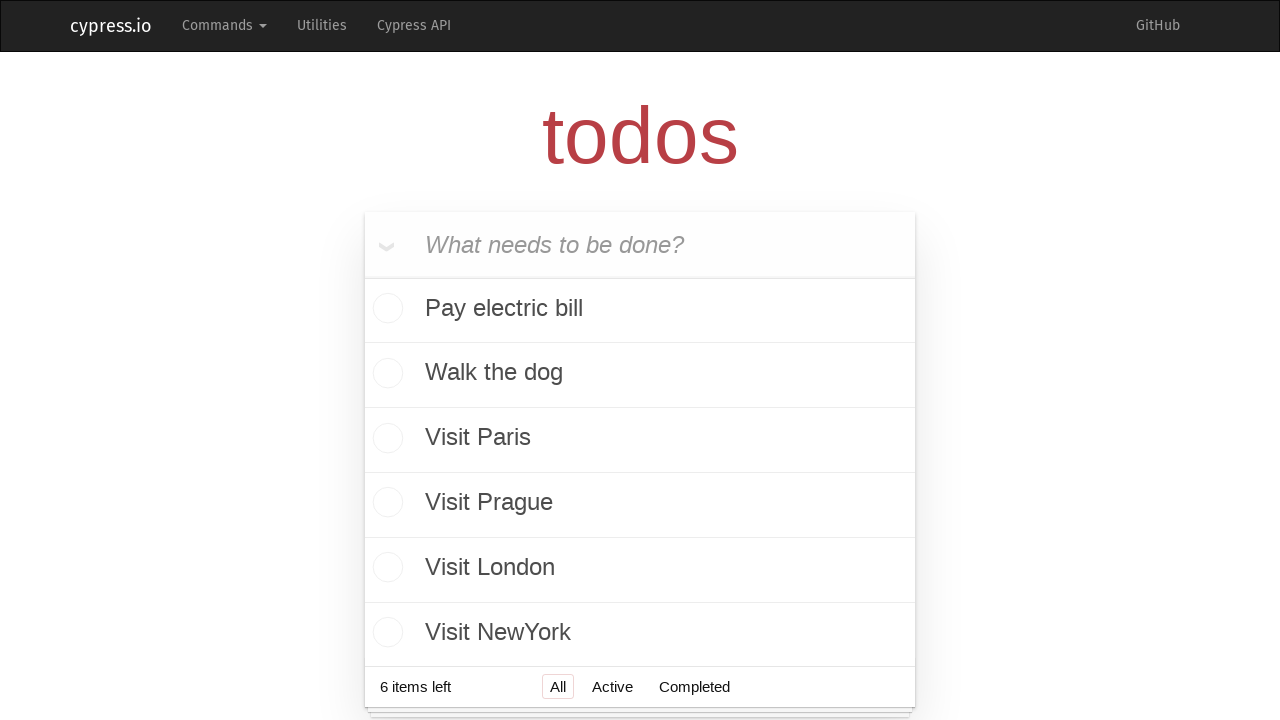

Filled input field with todo: 'Visit Belgrade' on .new-todo
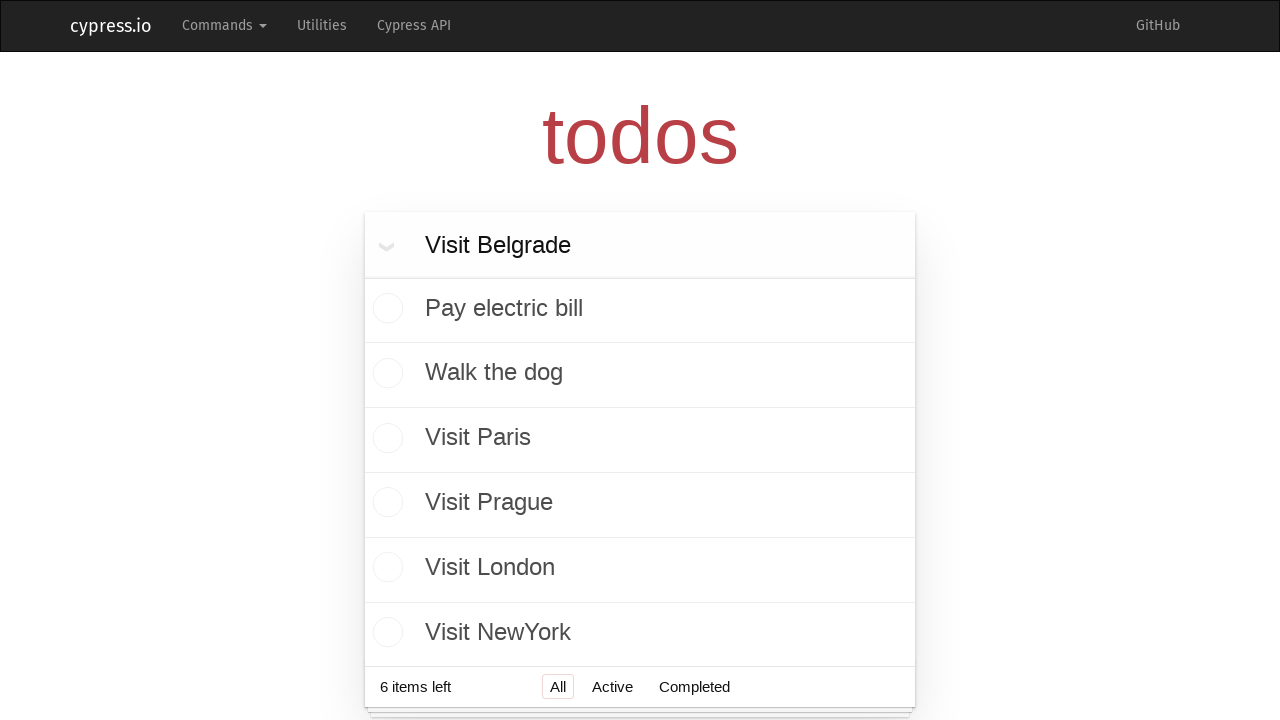

Pressed Enter to add todo: 'Visit Belgrade' on .new-todo
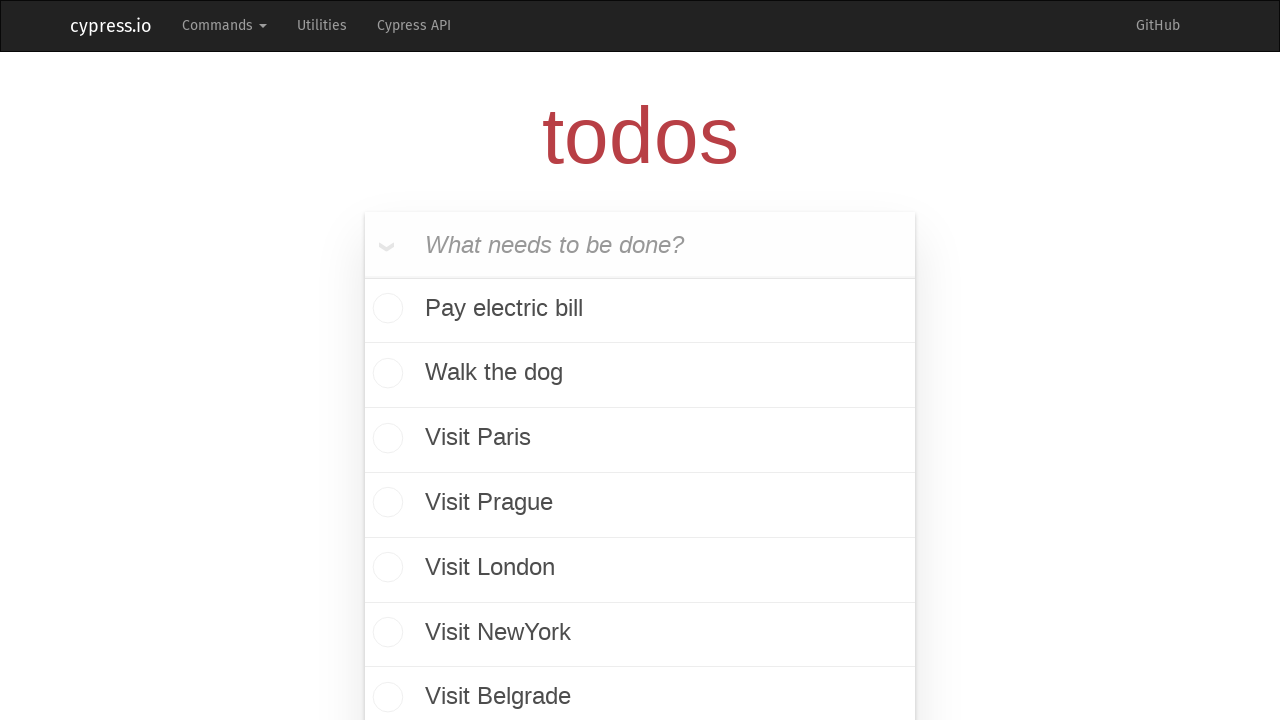

Verified todo 'Visit Belgrade' was added to the list
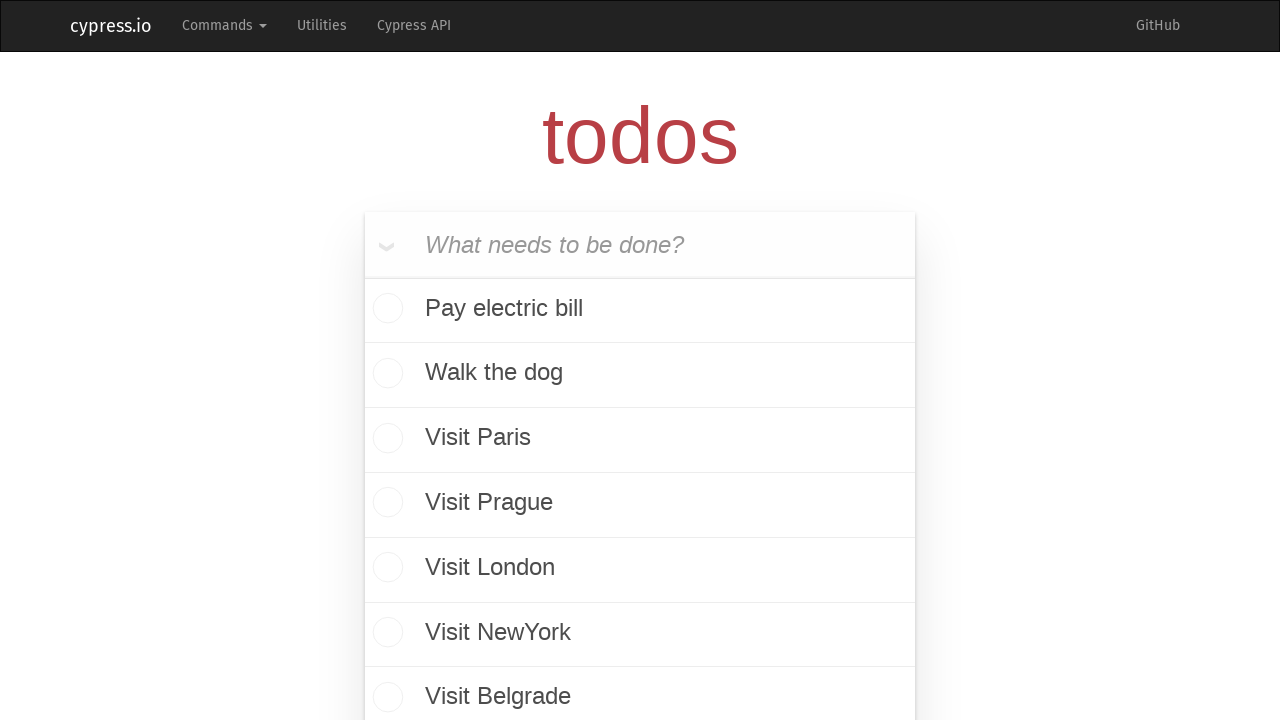

Counted 7 todos in the list
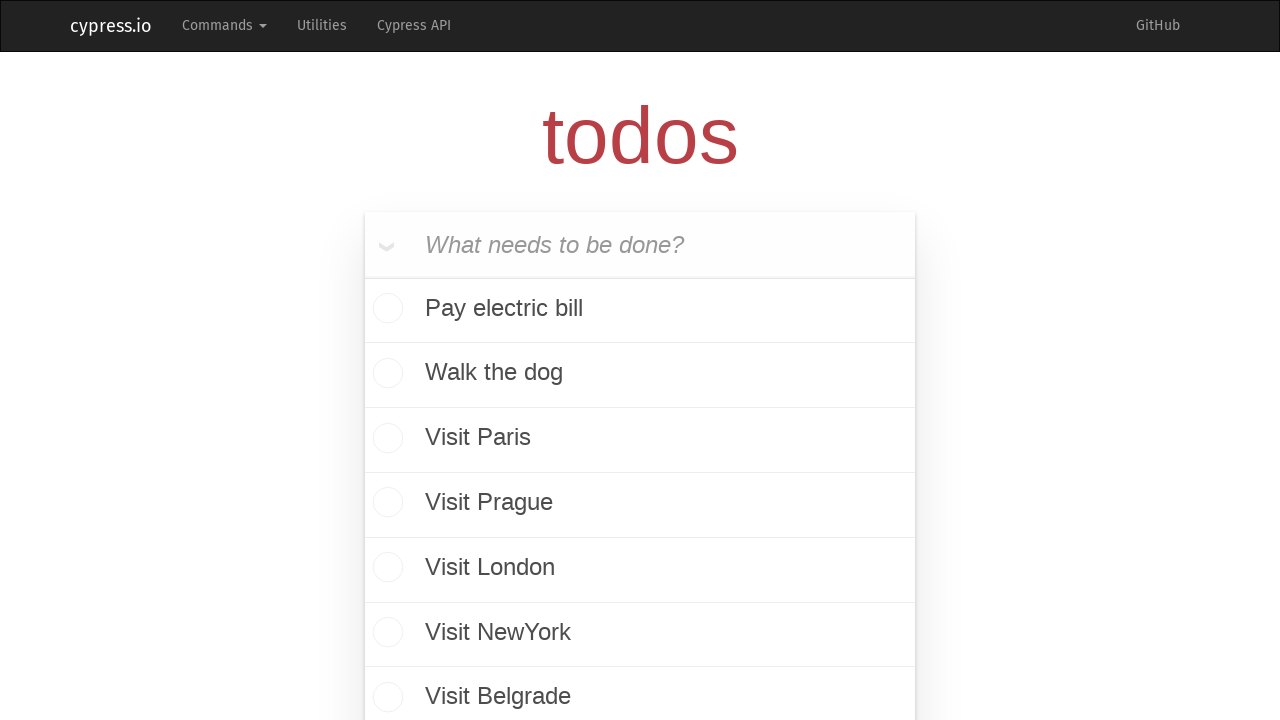

Hovered over first todo item to reveal delete button at (640, 311) on xpath=//ul[@class='todo-list']/li >> nth=0
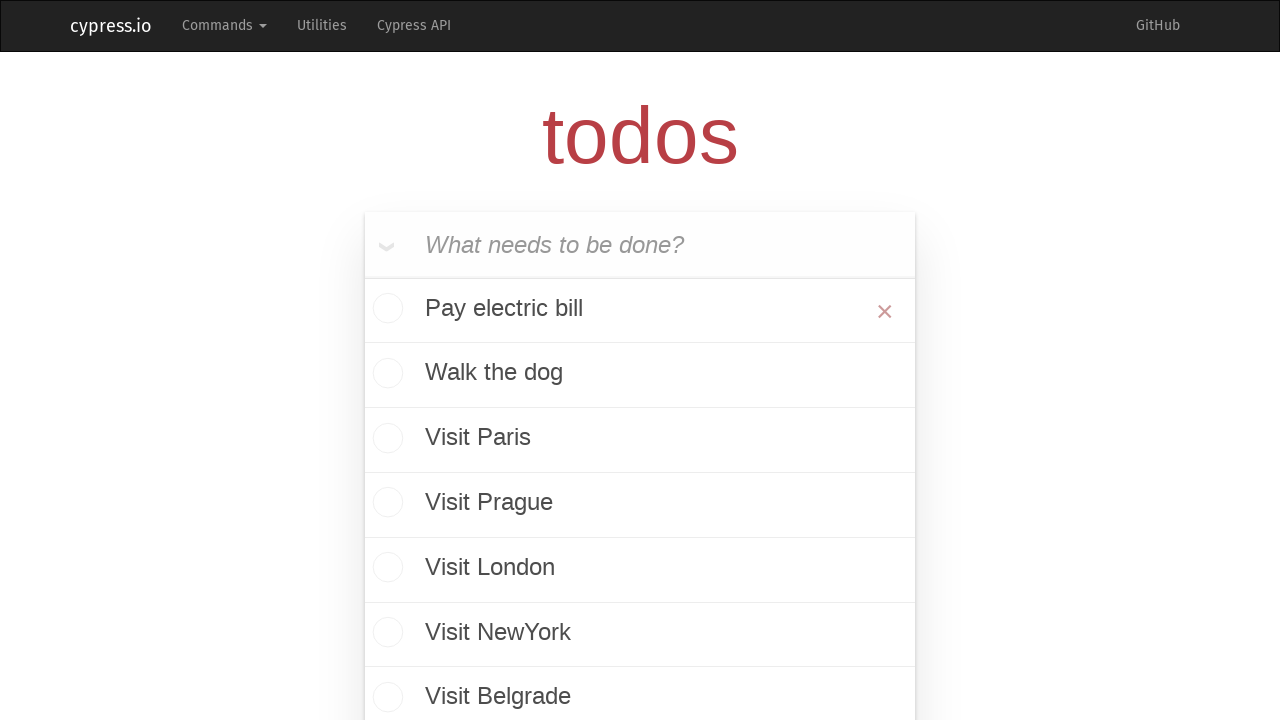

Clicked delete button to remove first todo item at (885, 311) on xpath=//ul[@class='todo-list']/li >> nth=0 >> .destroy
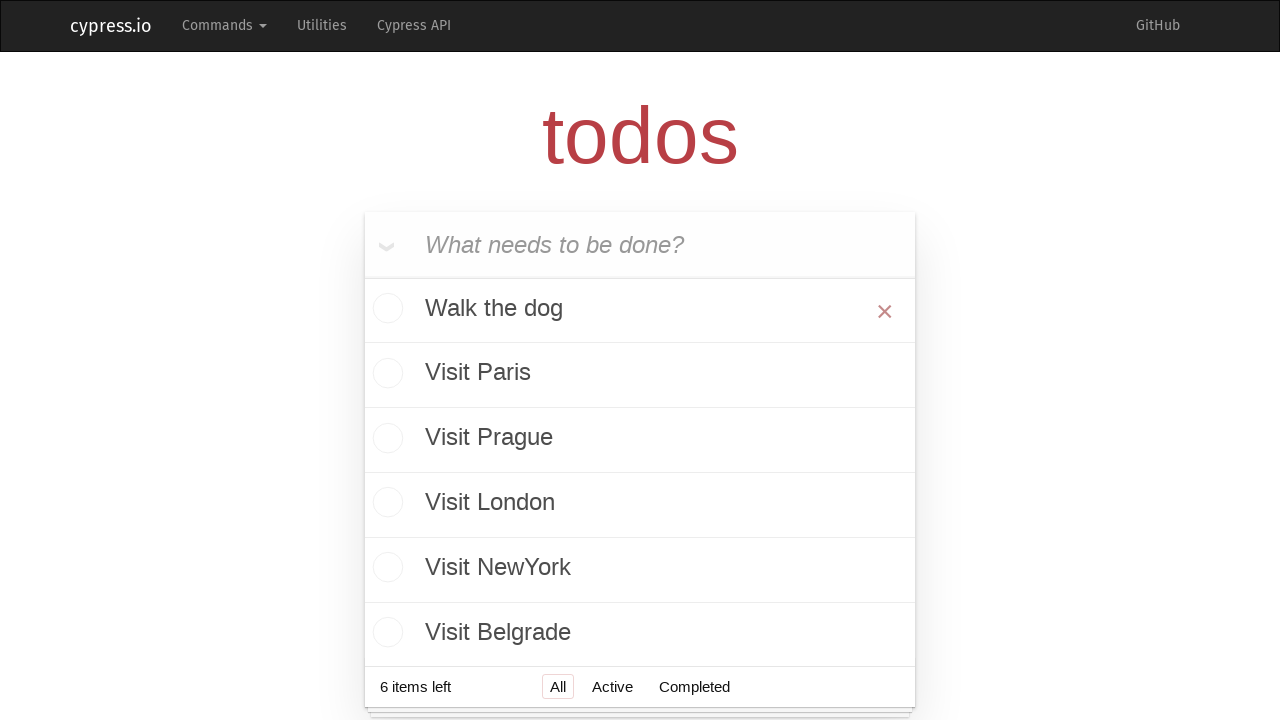

Hovered over first todo item to reveal delete button at (640, 311) on xpath=//ul[@class='todo-list']/li >> nth=0
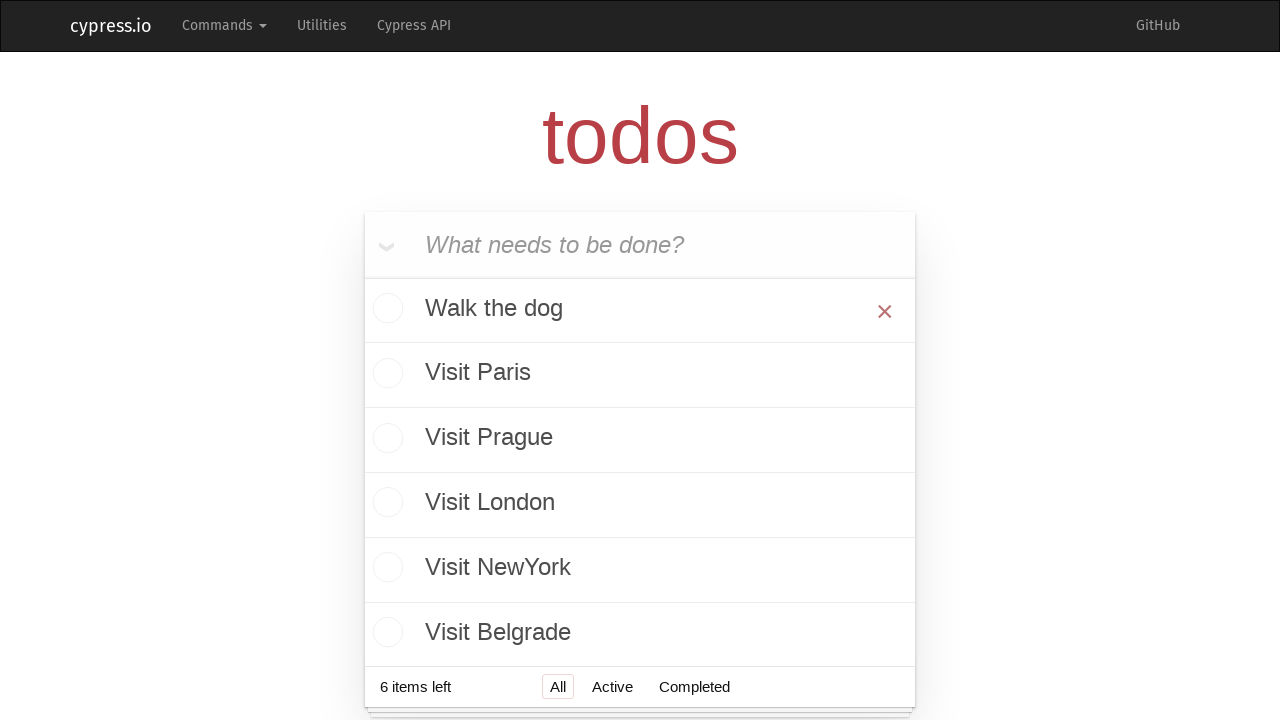

Clicked delete button to remove first todo item at (885, 311) on xpath=//ul[@class='todo-list']/li >> nth=0 >> .destroy
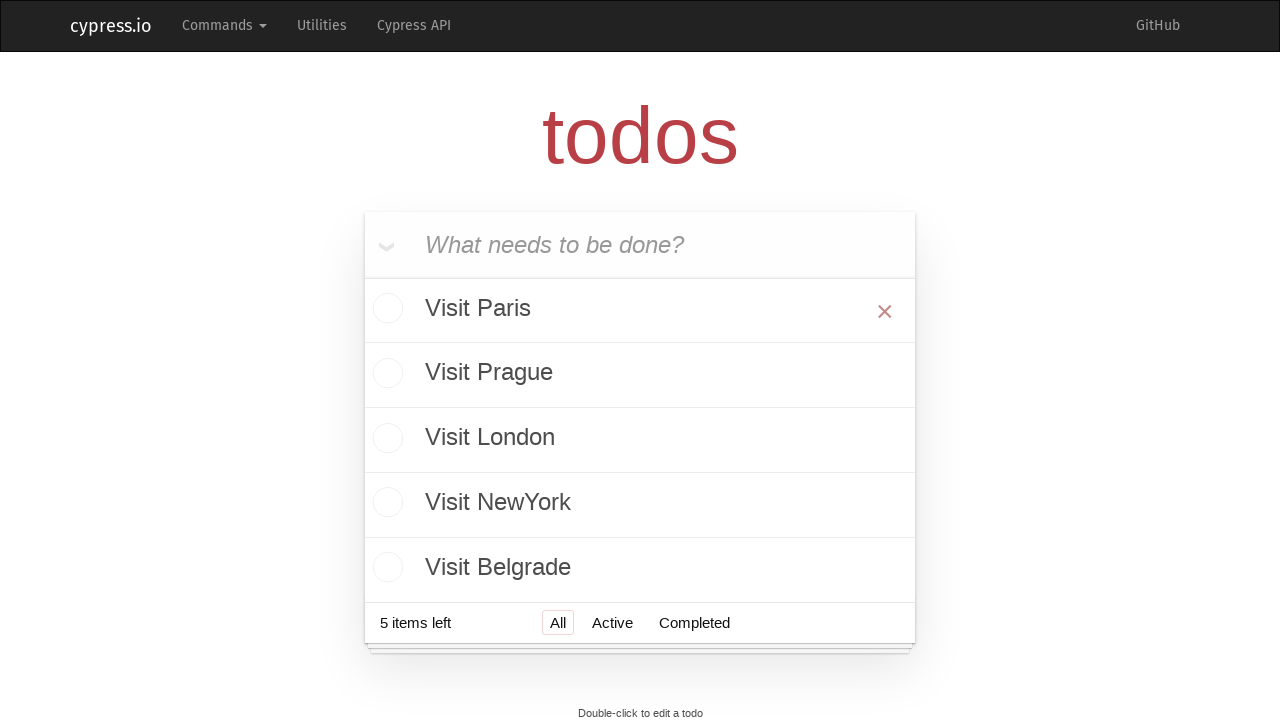

Hovered over first todo item to reveal delete button at (640, 311) on xpath=//ul[@class='todo-list']/li >> nth=0
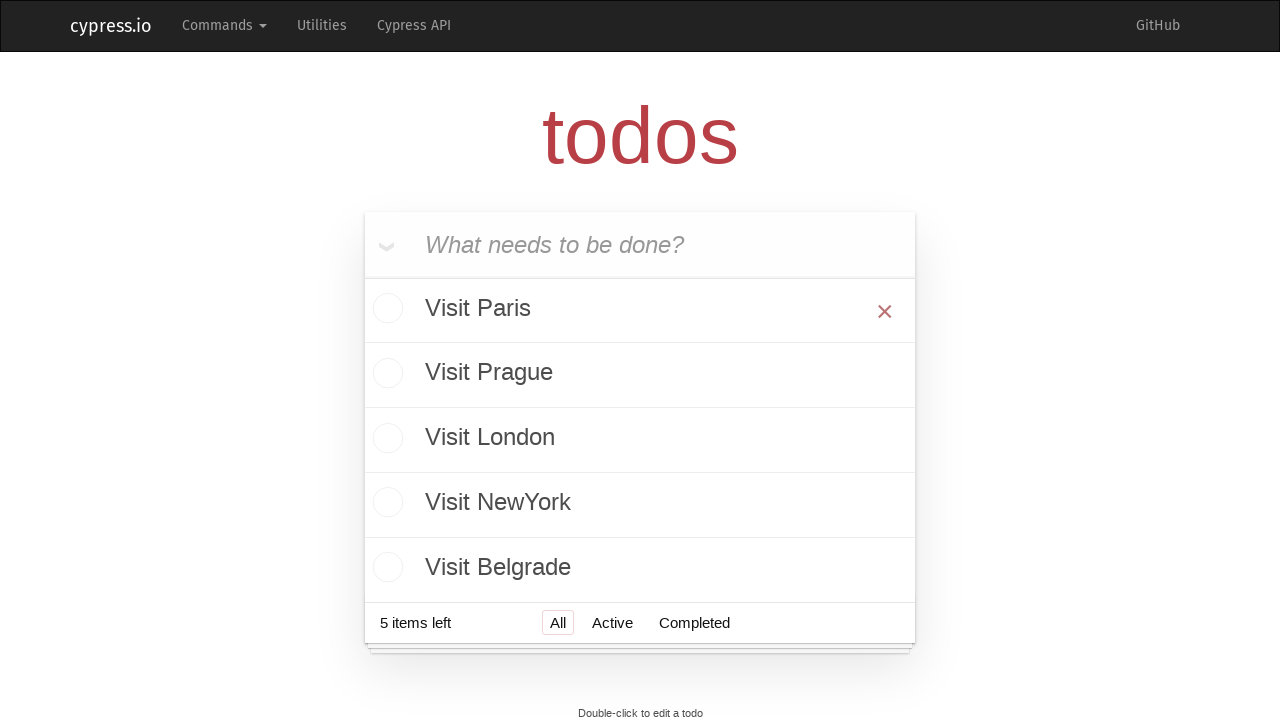

Clicked delete button to remove first todo item at (885, 311) on xpath=//ul[@class='todo-list']/li >> nth=0 >> .destroy
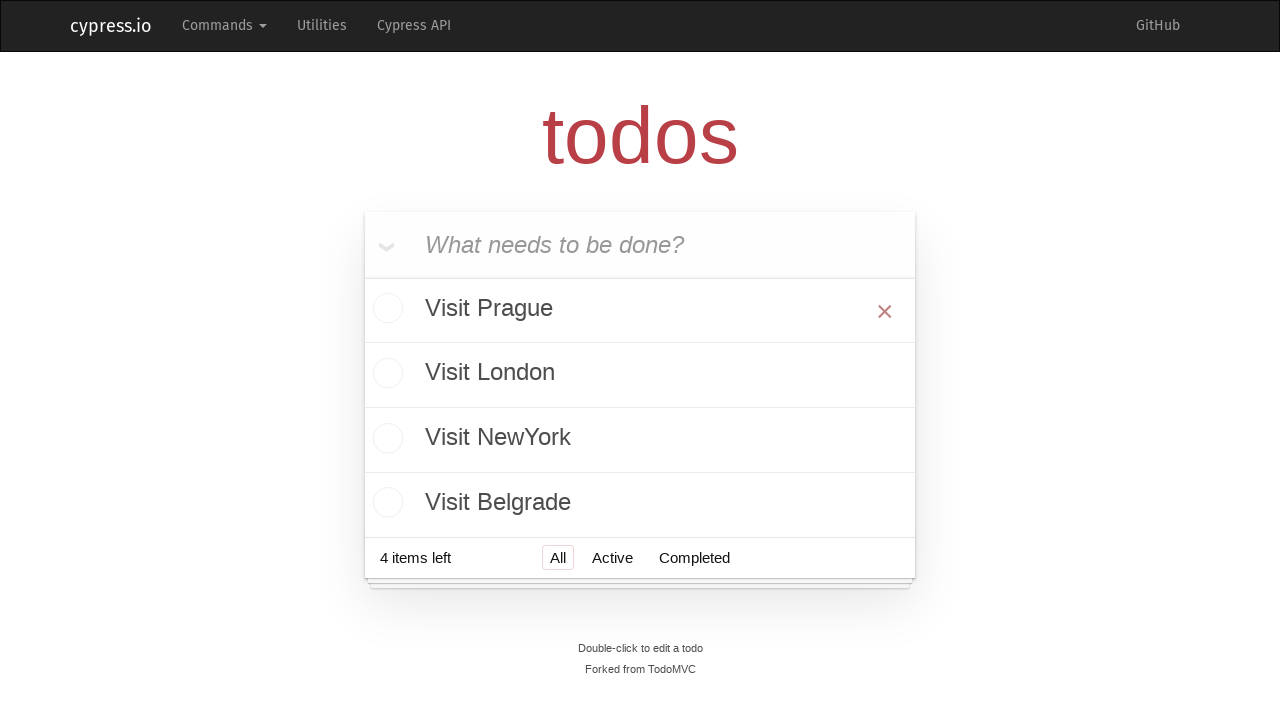

Hovered over first todo item to reveal delete button at (640, 311) on xpath=//ul[@class='todo-list']/li >> nth=0
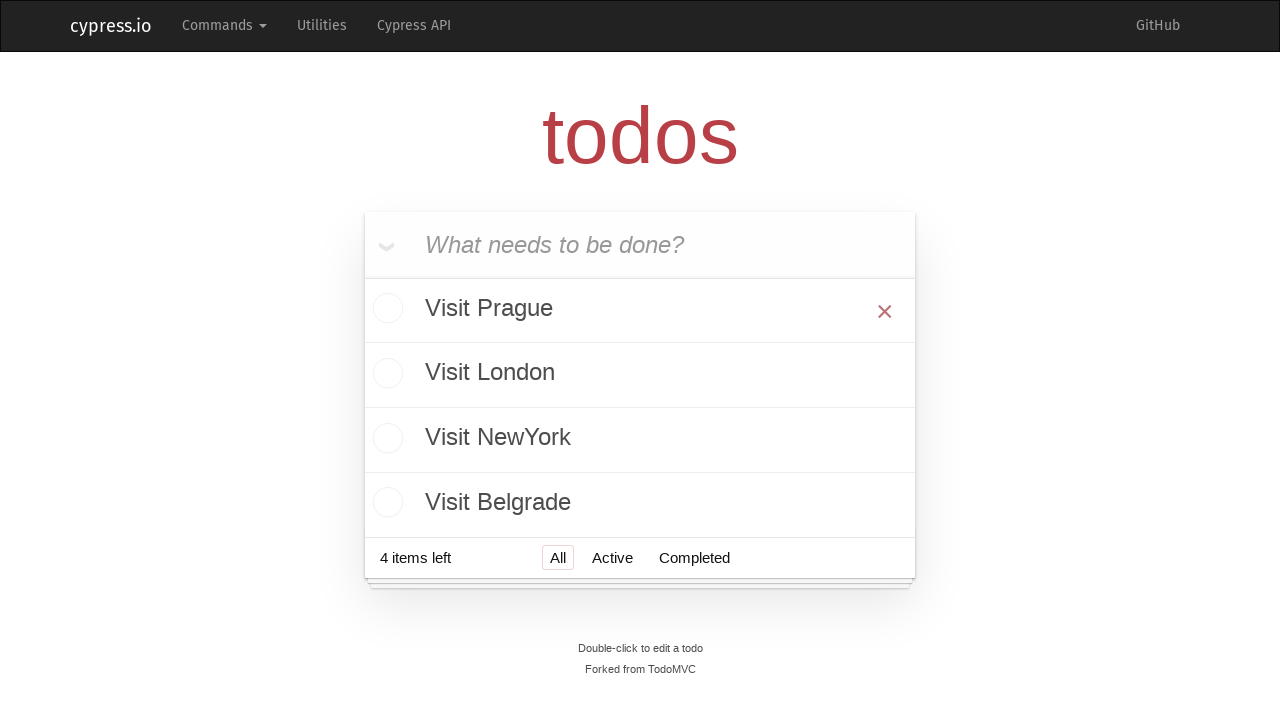

Clicked delete button to remove first todo item at (885, 311) on xpath=//ul[@class='todo-list']/li >> nth=0 >> .destroy
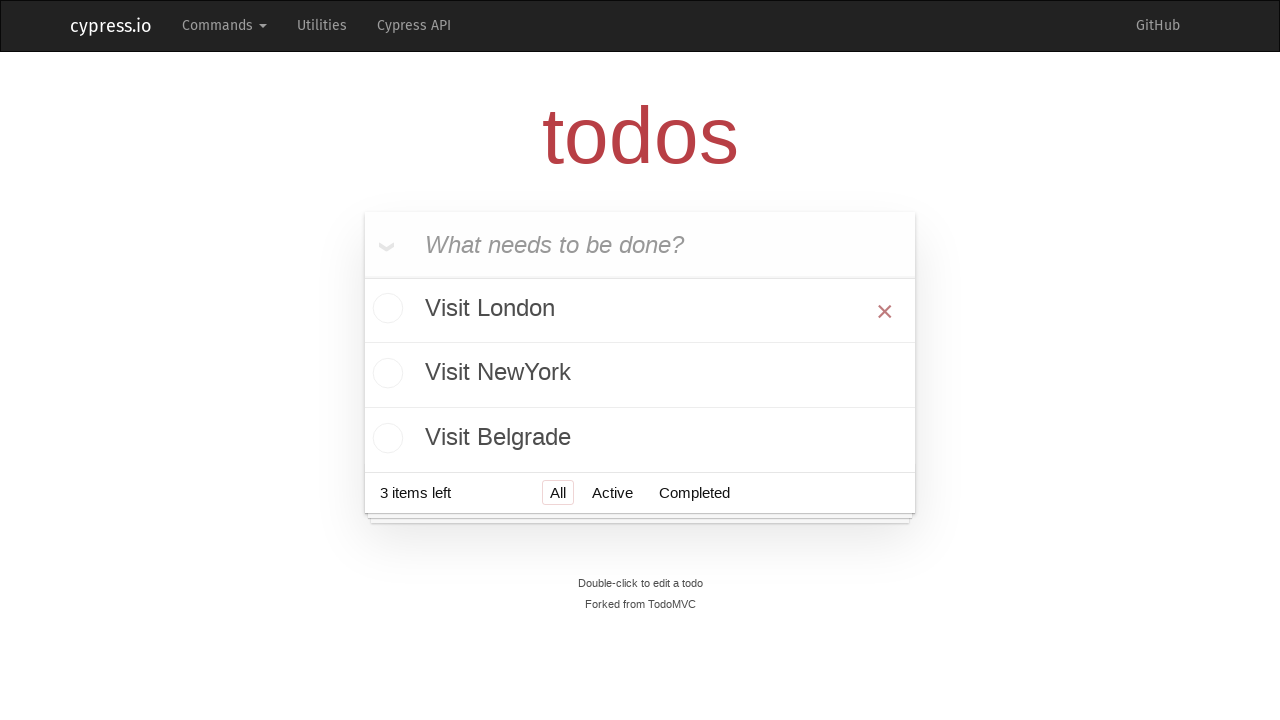

Hovered over first todo item to reveal delete button at (640, 311) on xpath=//ul[@class='todo-list']/li >> nth=0
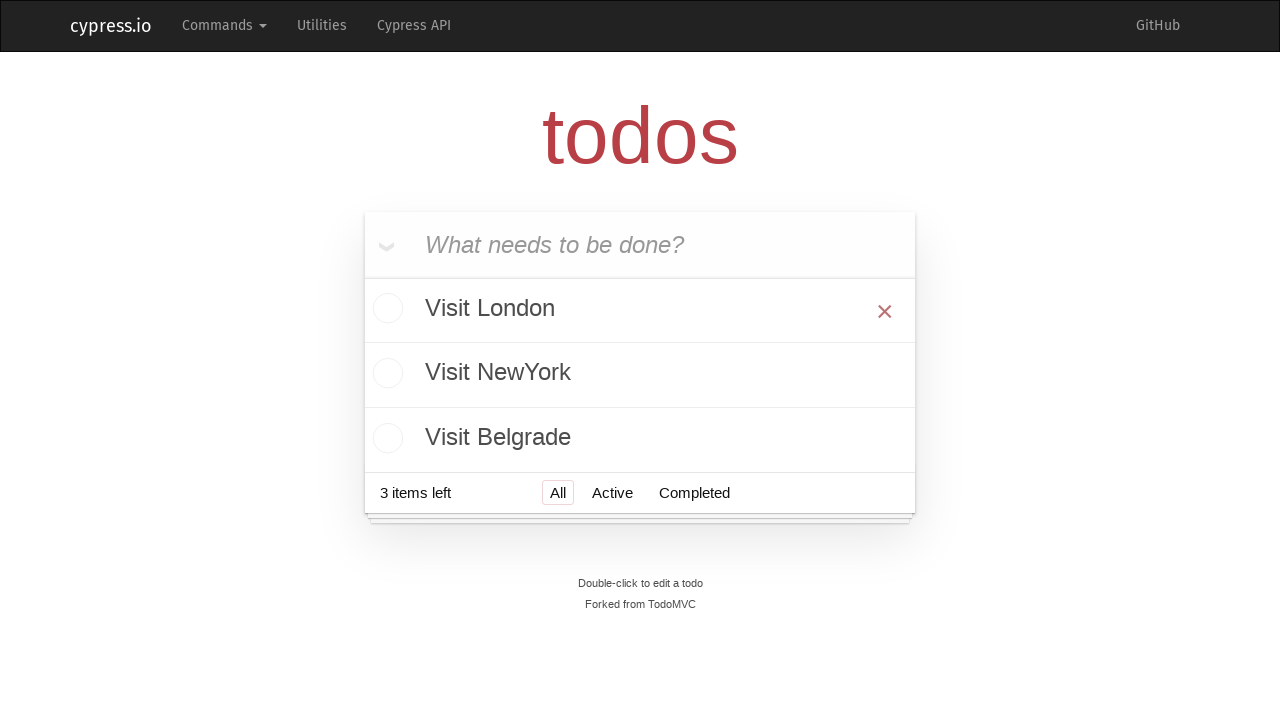

Clicked delete button to remove first todo item at (885, 311) on xpath=//ul[@class='todo-list']/li >> nth=0 >> .destroy
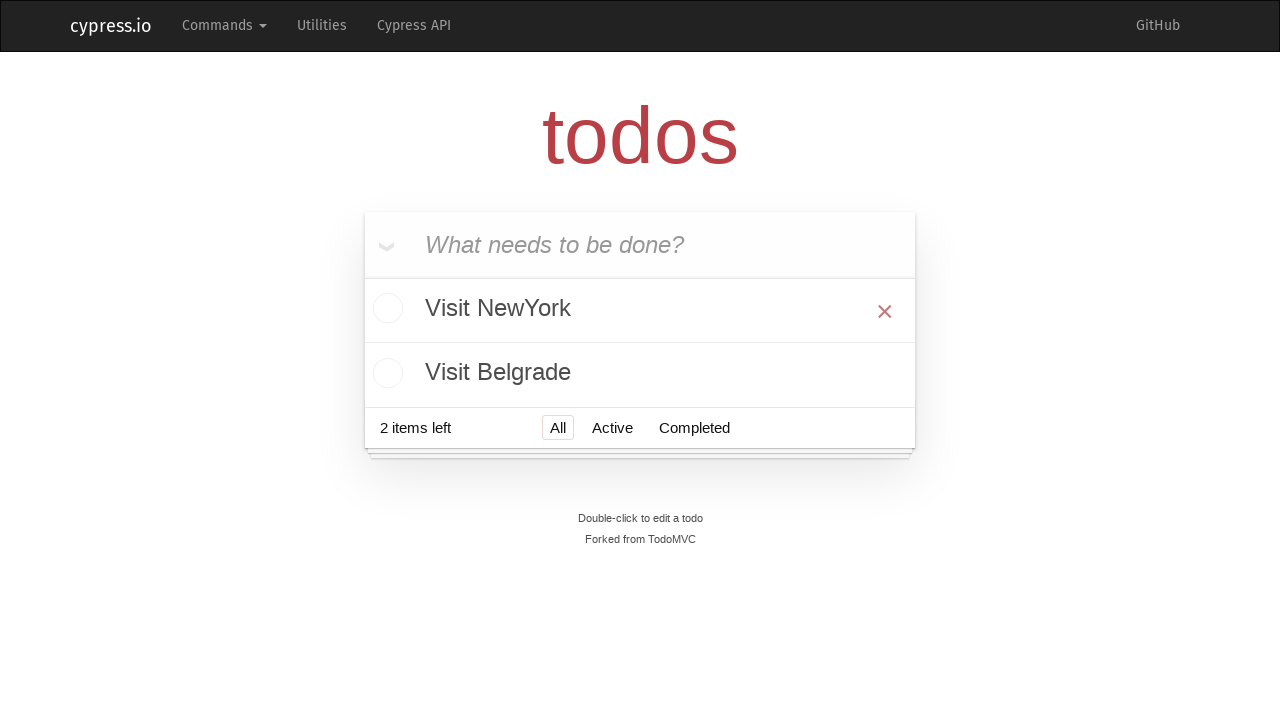

Hovered over first todo item to reveal delete button at (640, 311) on xpath=//ul[@class='todo-list']/li >> nth=0
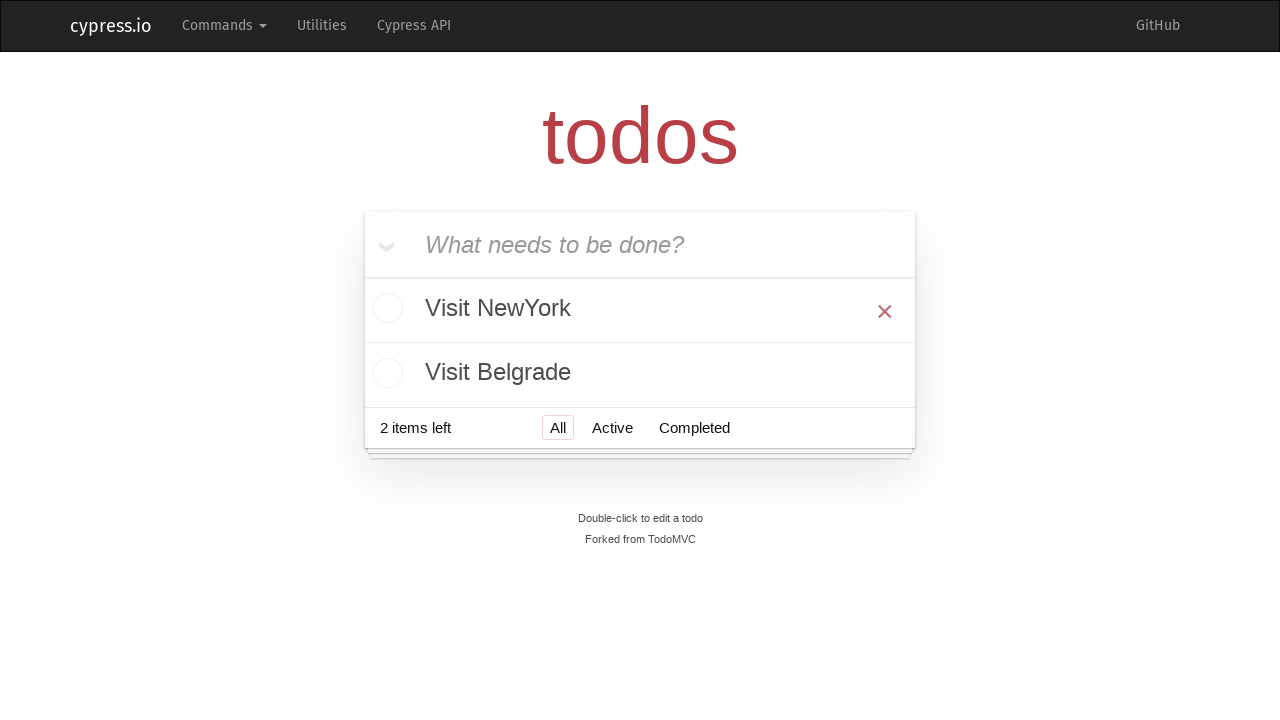

Clicked delete button to remove first todo item at (885, 311) on xpath=//ul[@class='todo-list']/li >> nth=0 >> .destroy
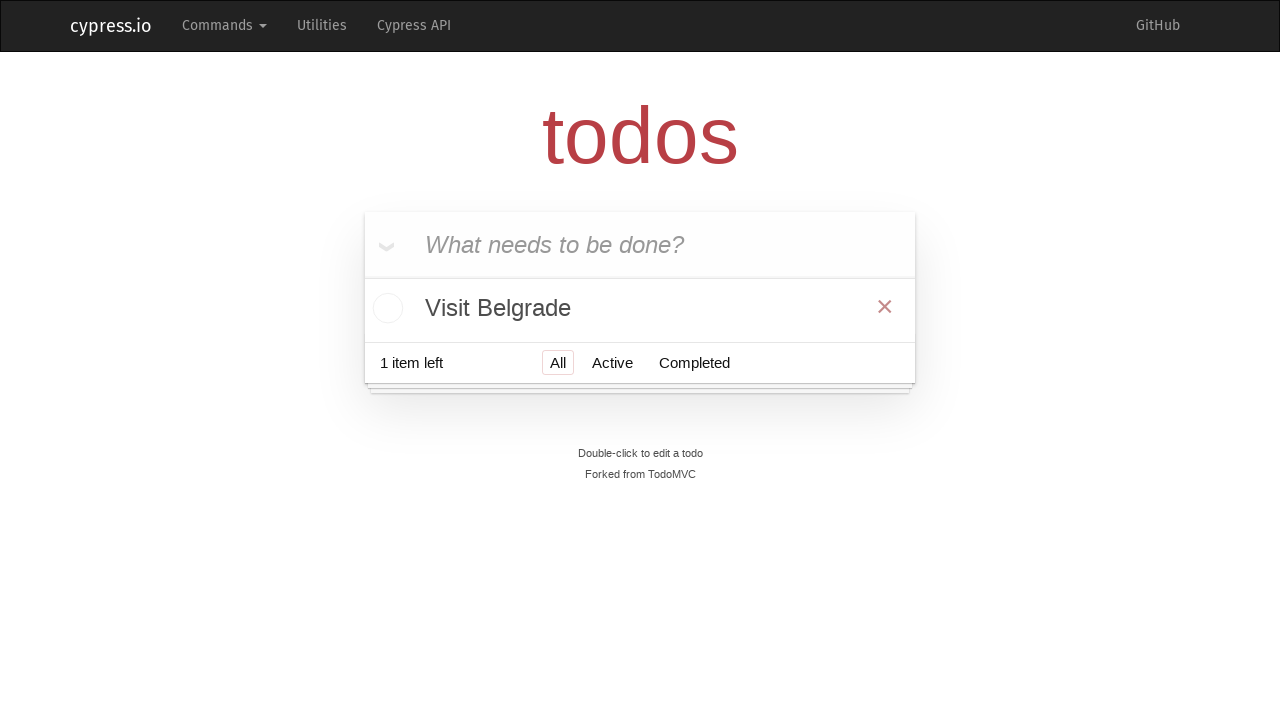

Hovered over first todo item to reveal delete button at (640, 308) on xpath=//ul[@class='todo-list']/li >> nth=0
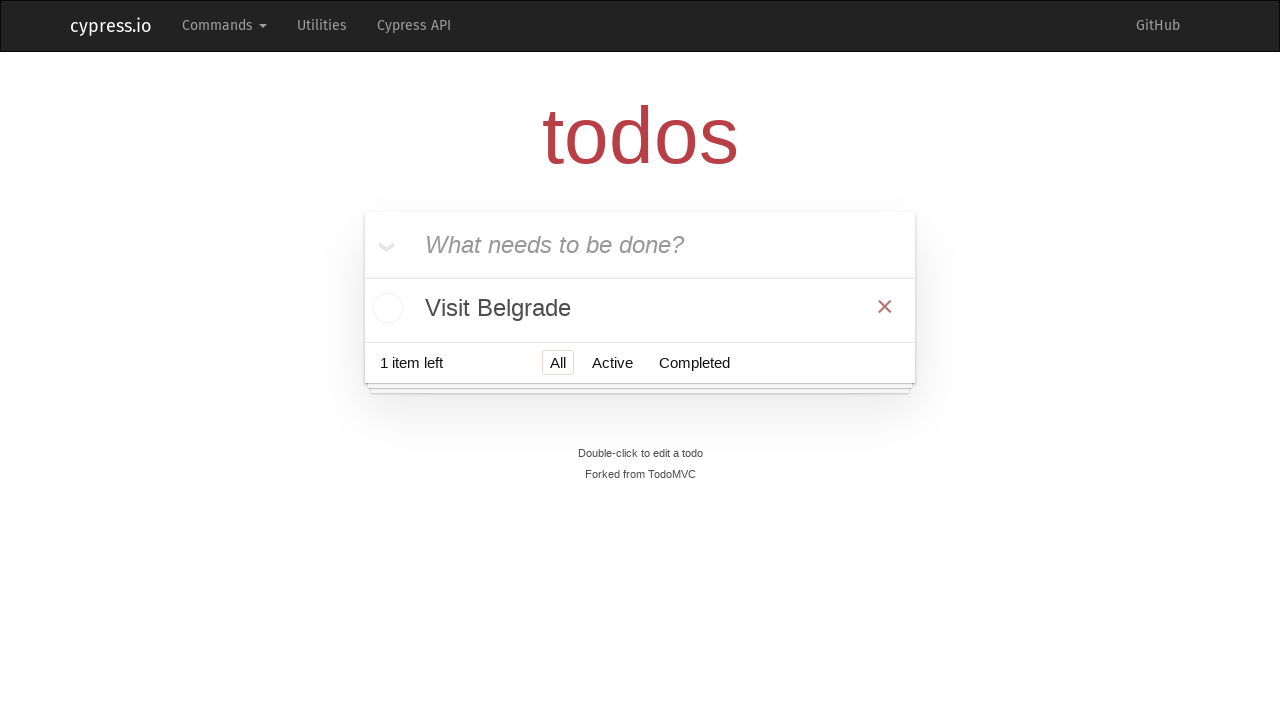

Clicked delete button to remove first todo item at (885, 306) on xpath=//ul[@class='todo-list']/li >> nth=0 >> .destroy
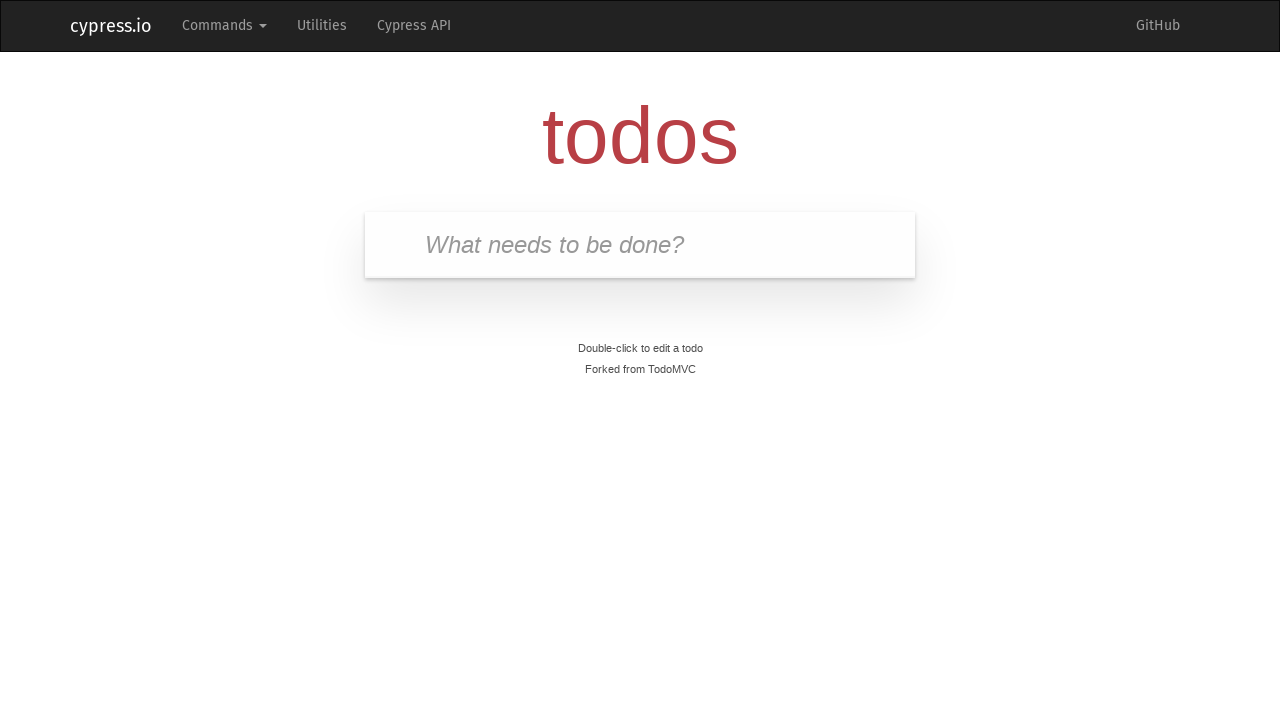

Verified all todos have been deleted from the list
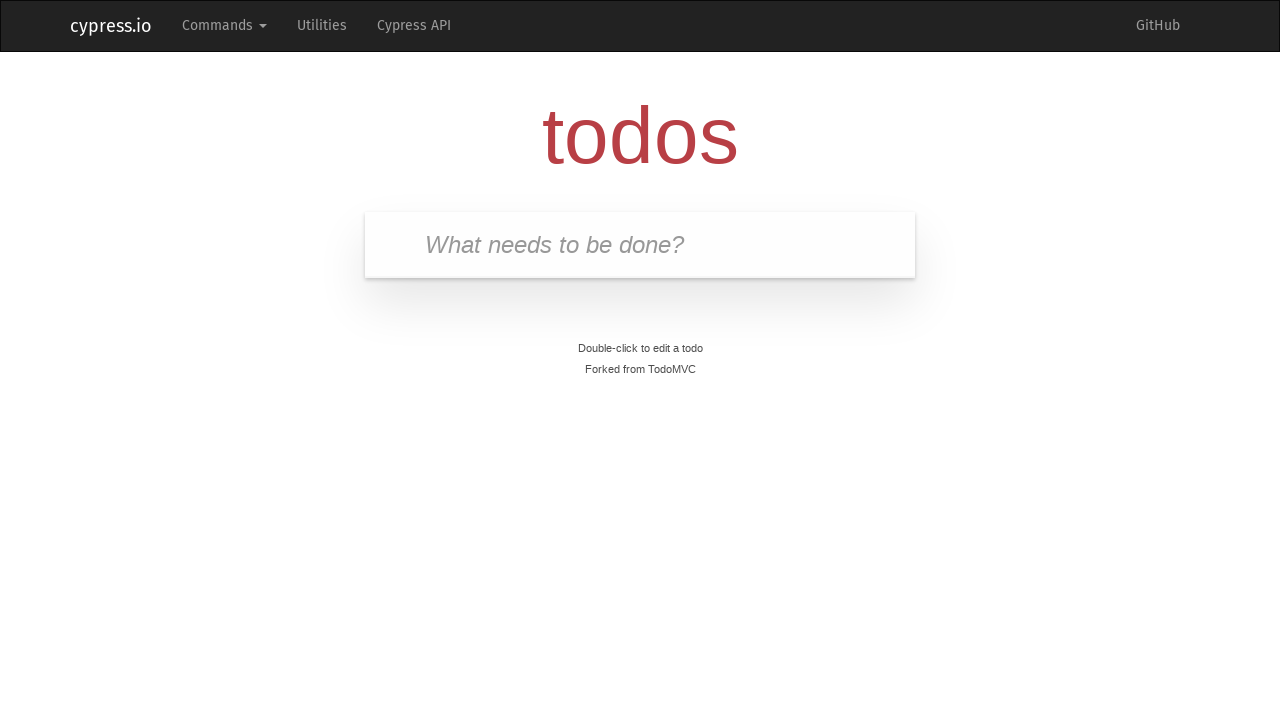

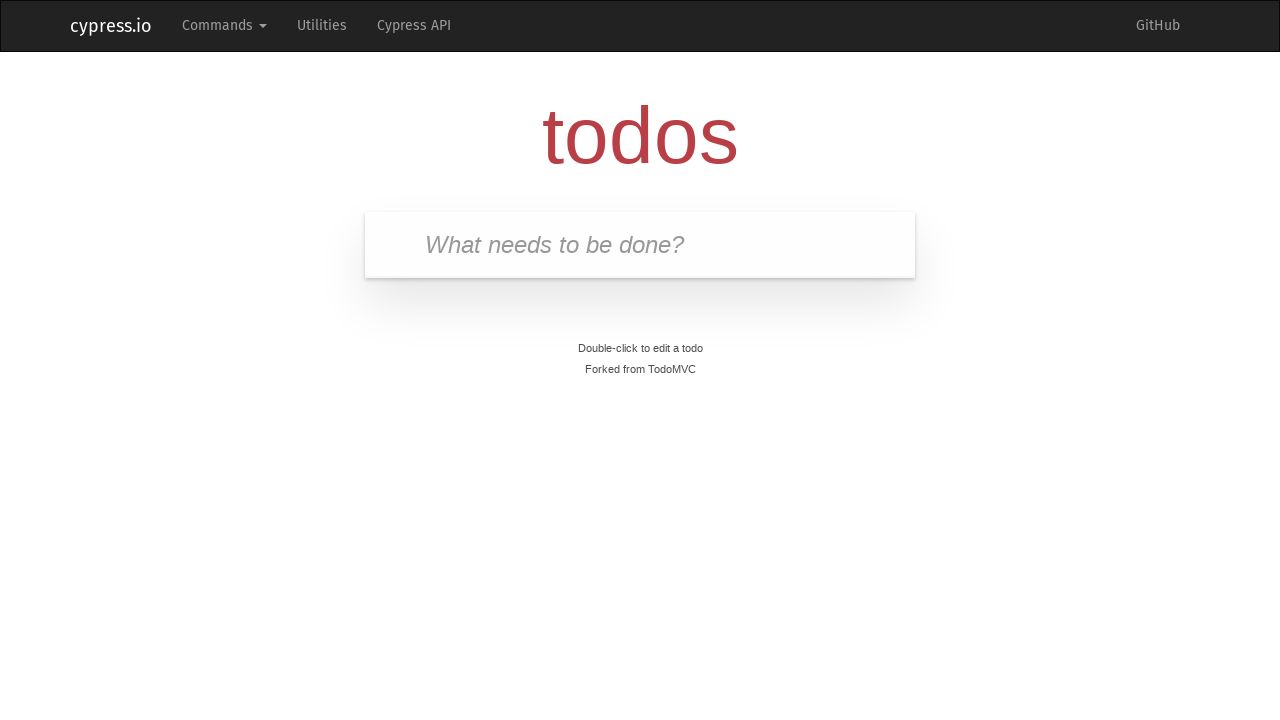